Tests the round trip button functionality on Savaari website by clicking it and verifying its display status

Starting URL: https://www.savaari.com/

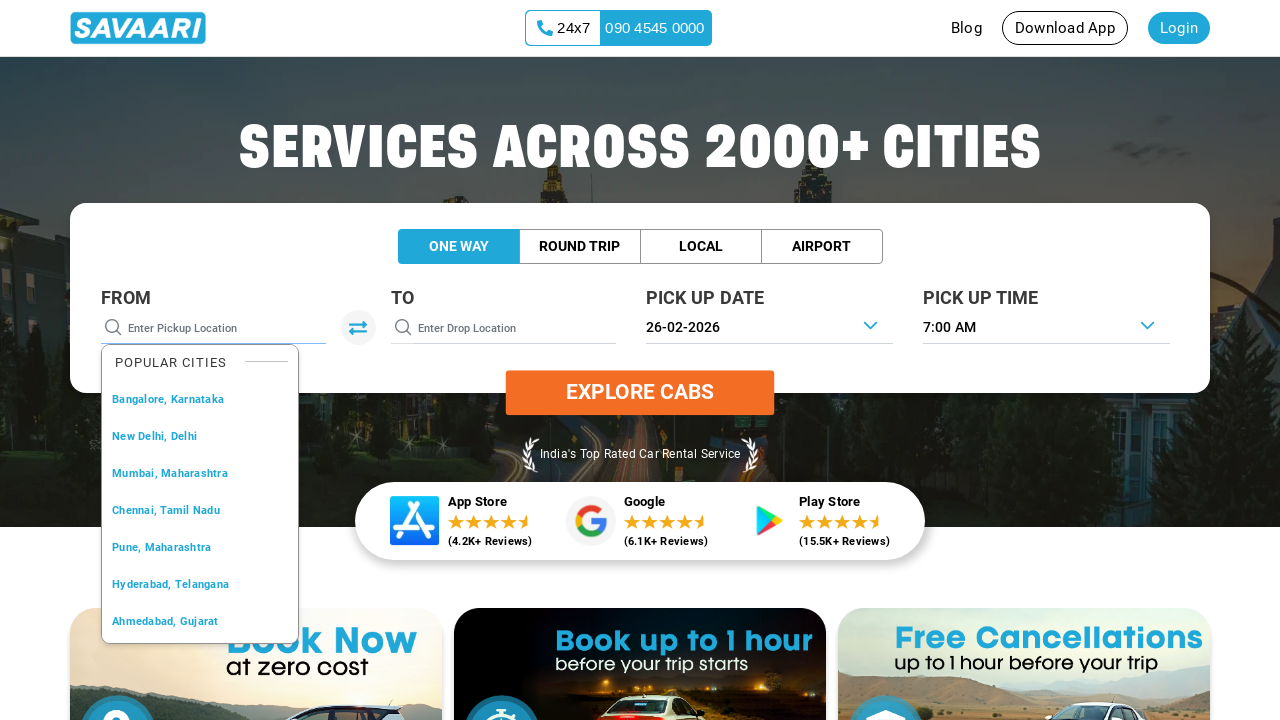

Clicked on the round trip button at (580, 247) on //*[@id="approot"]/div/app-home/div/app-home-container/div[1]/div/app-trip-searc
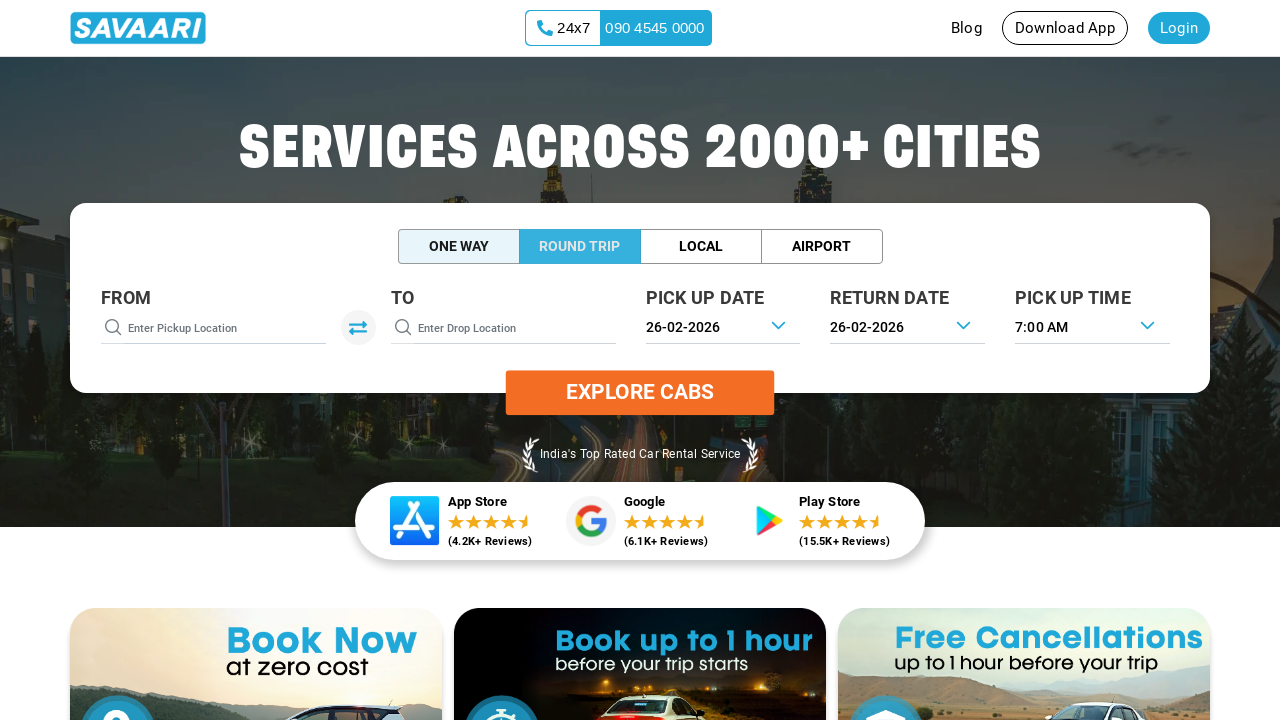

Waited 3 seconds for UI updates after clicking round trip button
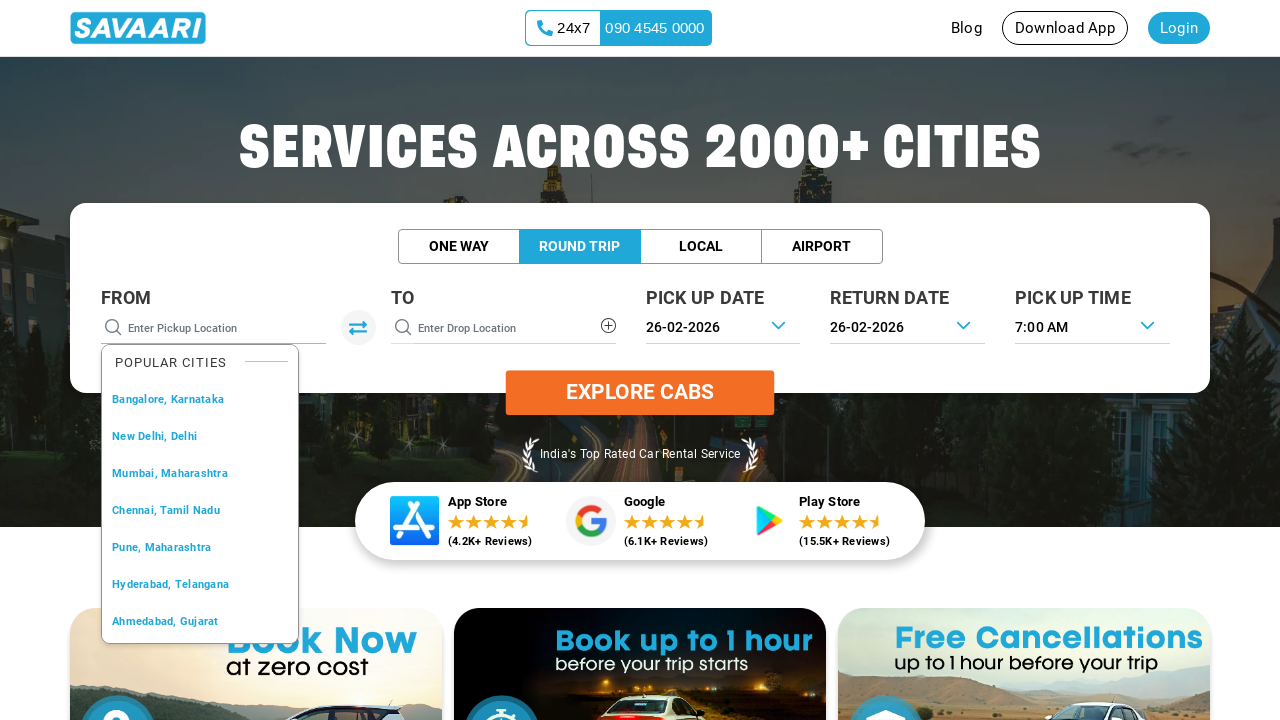

Located the round trip button element
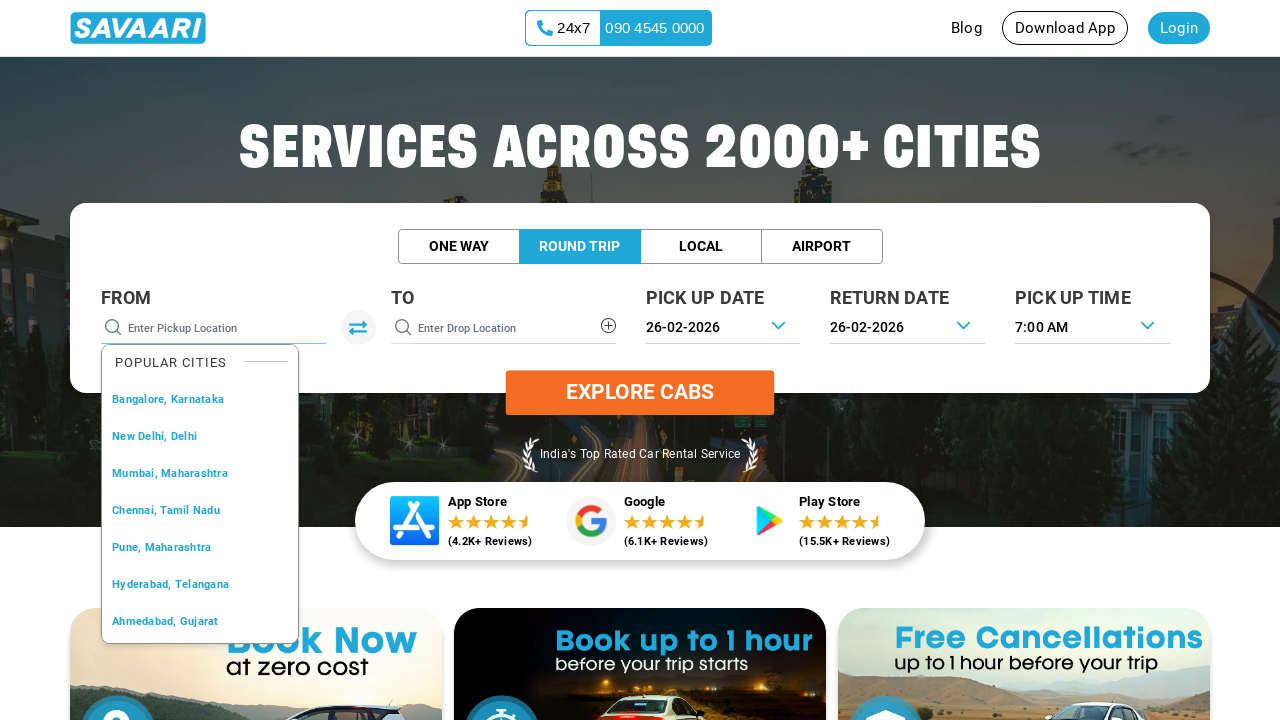

Verified round trip button visibility status
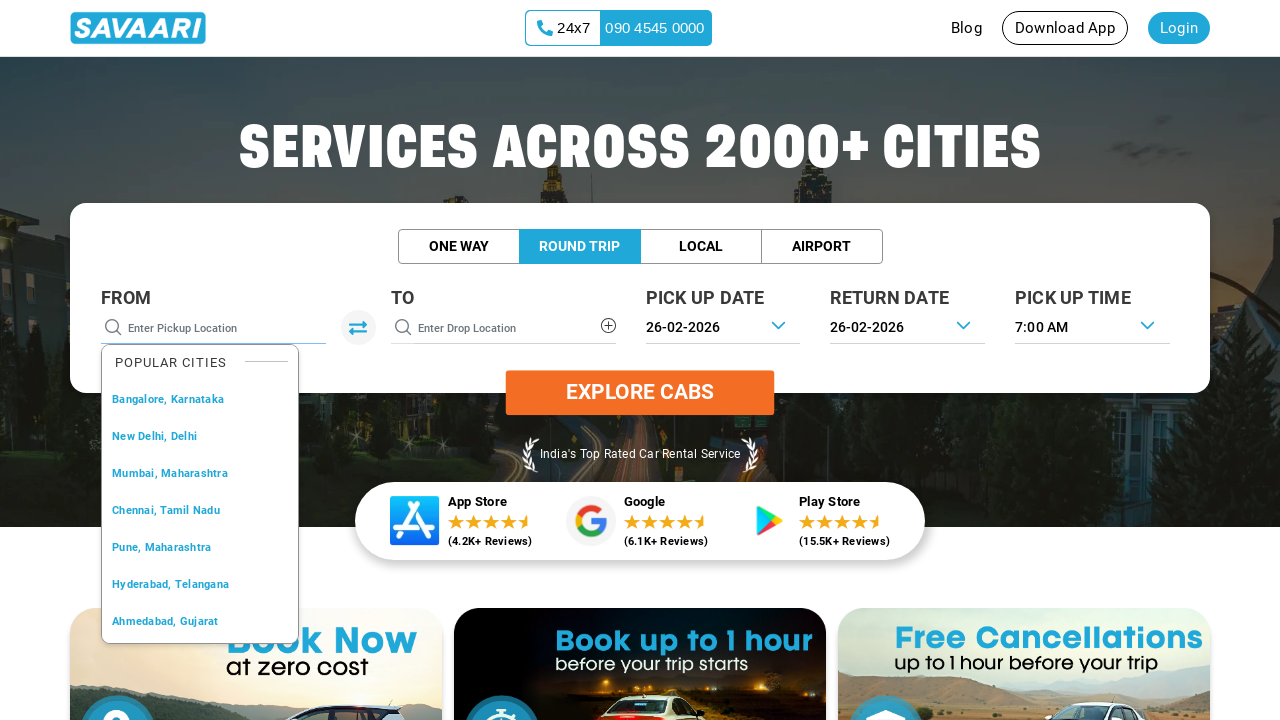

Round trip button is visible - test passed
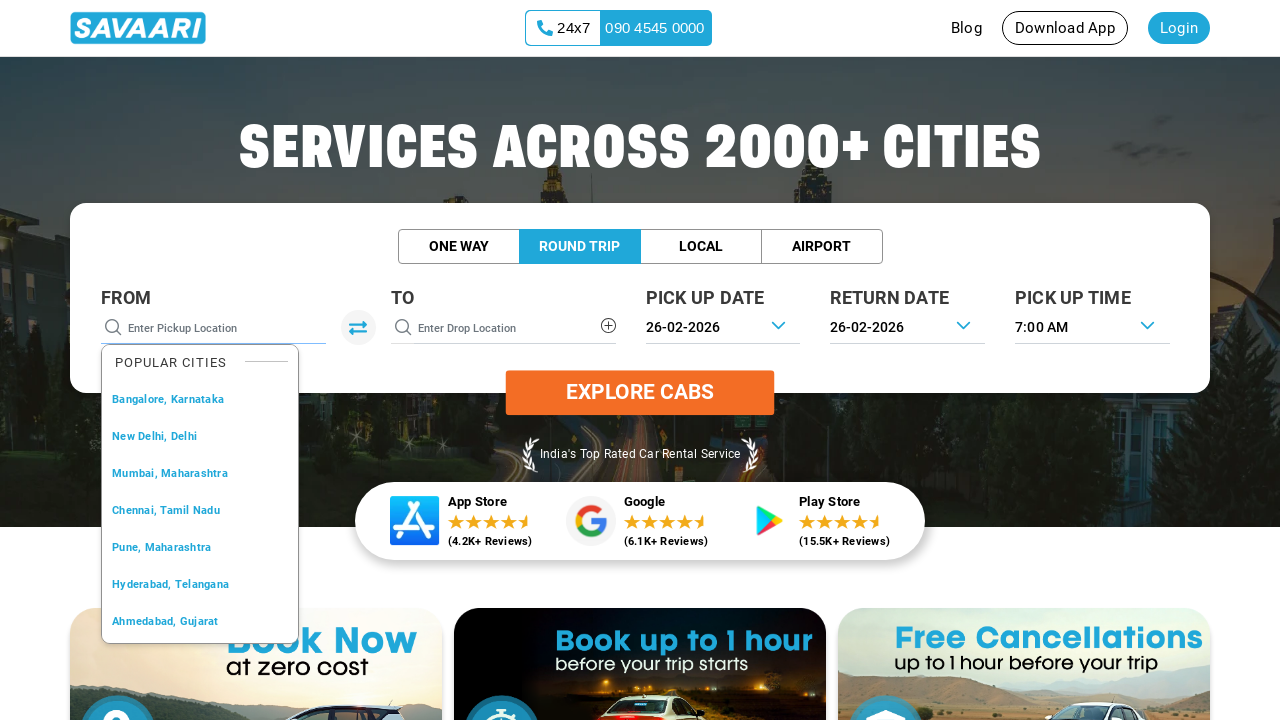

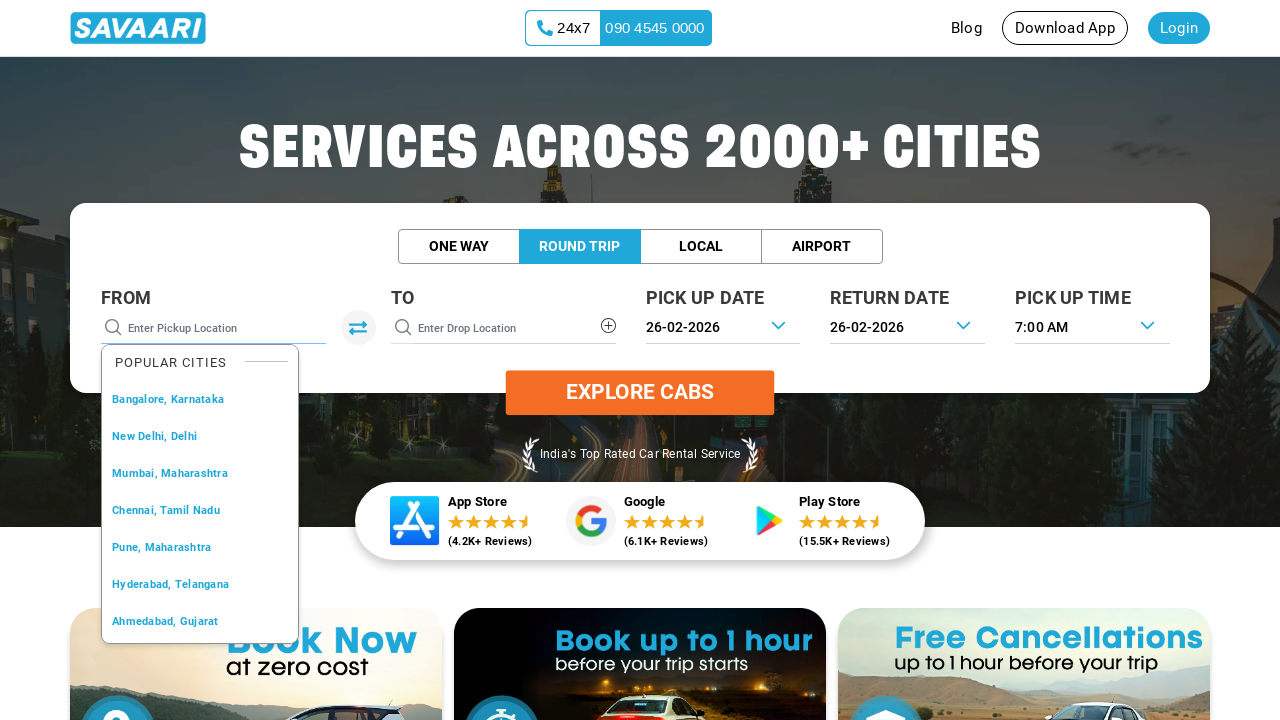